Tests a registration form by filling in user details including first name, last name, email, password, and confirming password, then submitting the form

Starting URL: https://vins-udemy.s3.amazonaws.com/docker/docker-book-flight.html#

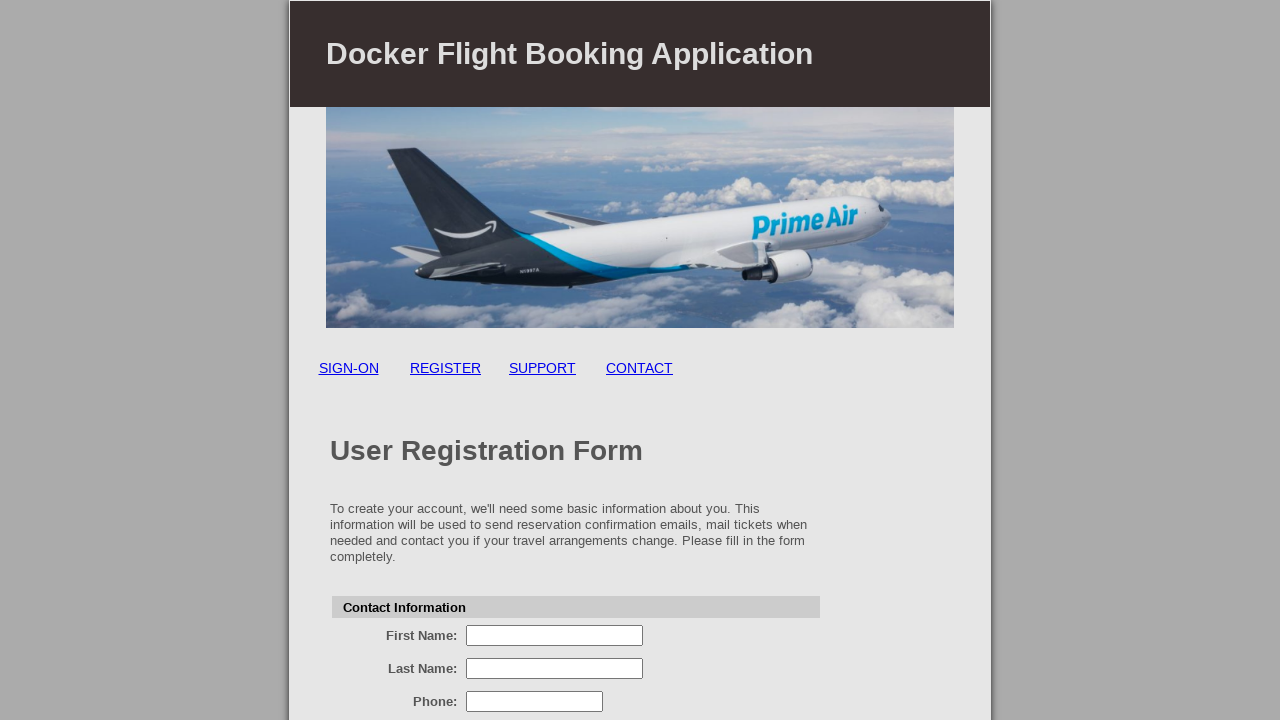

Registration form loaded - firstName field is visible
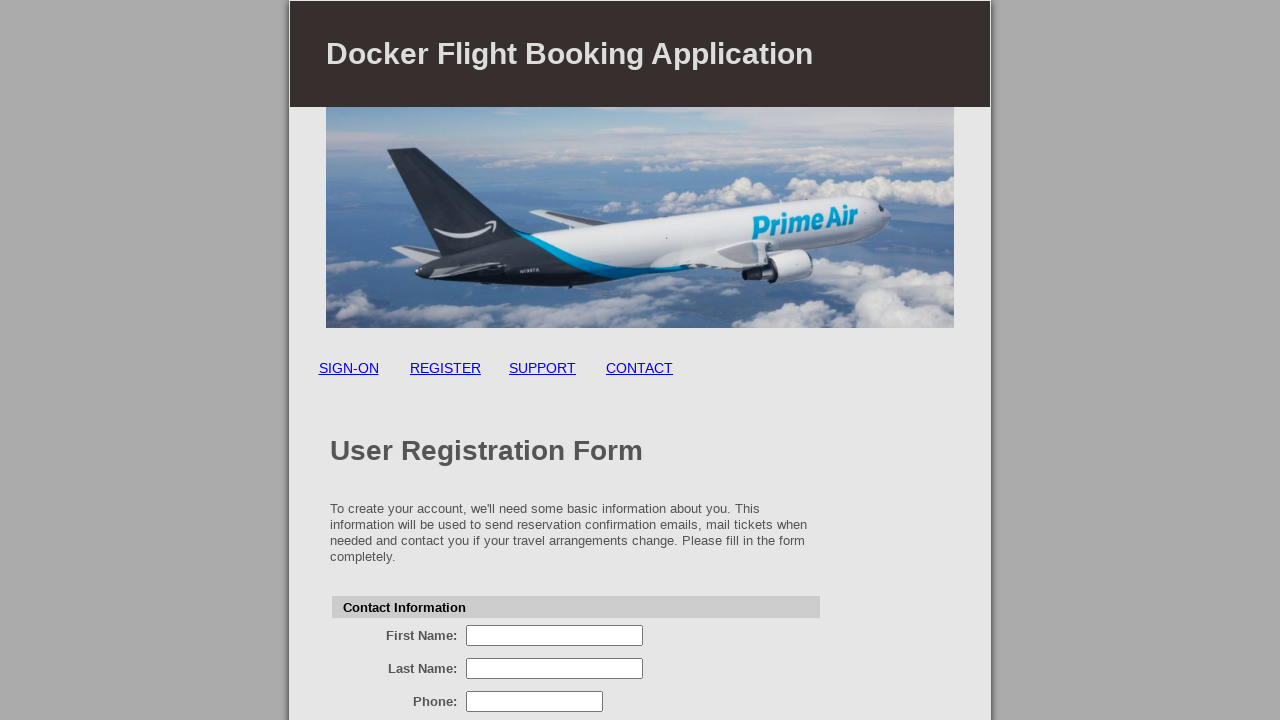

Filled firstName field with 'John' on input[name='firstName']
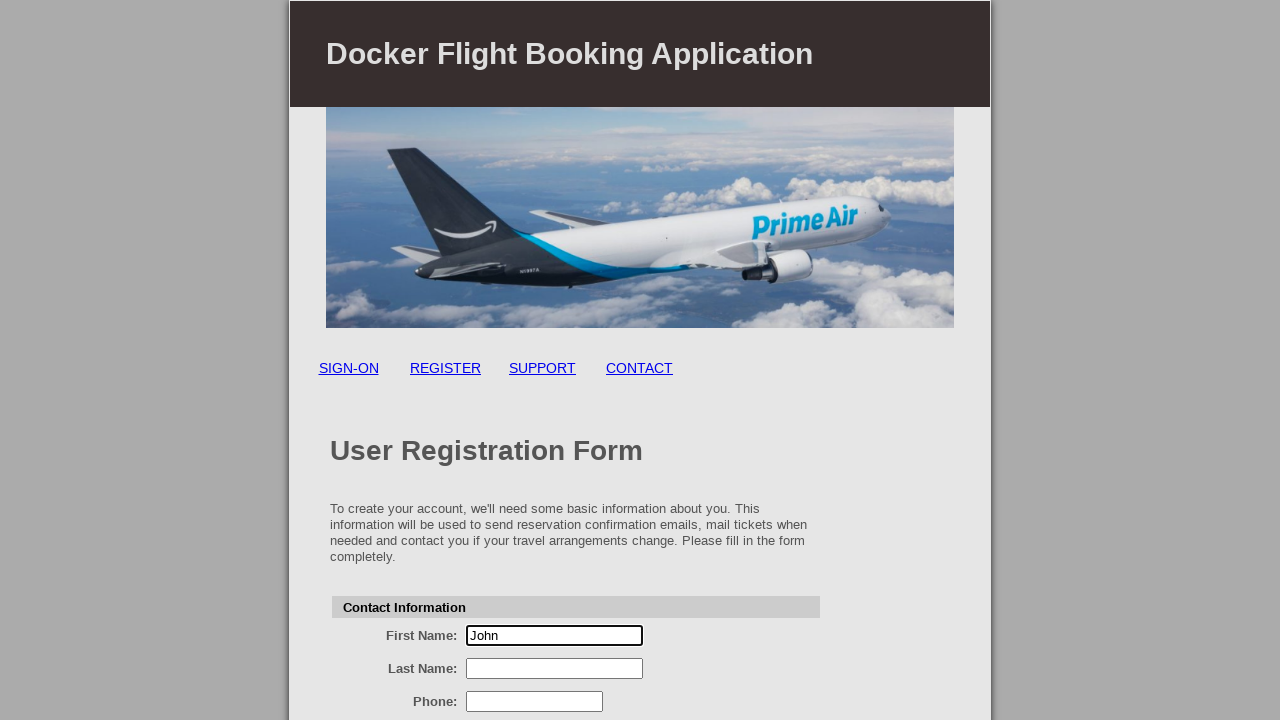

Filled lastName field with 'Doe' on input[name='lastName']
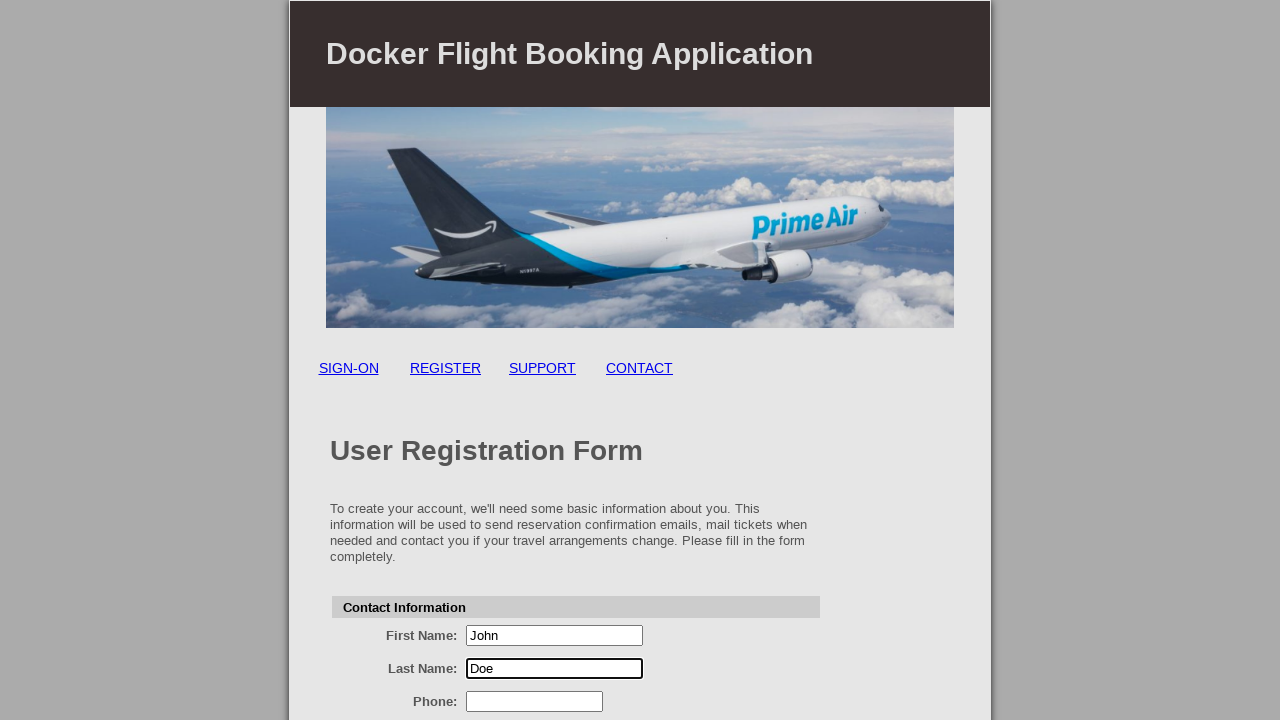

Filled email field with 'johndoe2024@example.com' on #email
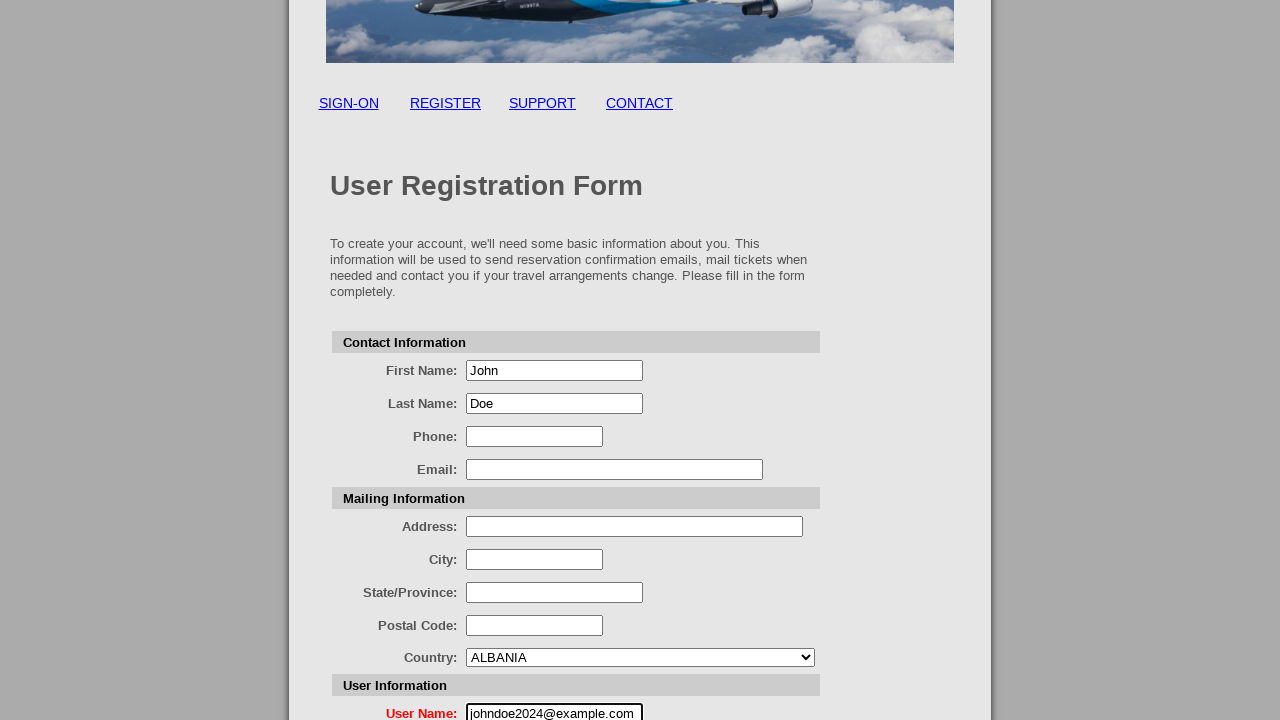

Filled password field with 'SecurePass123!' on input[name='password']
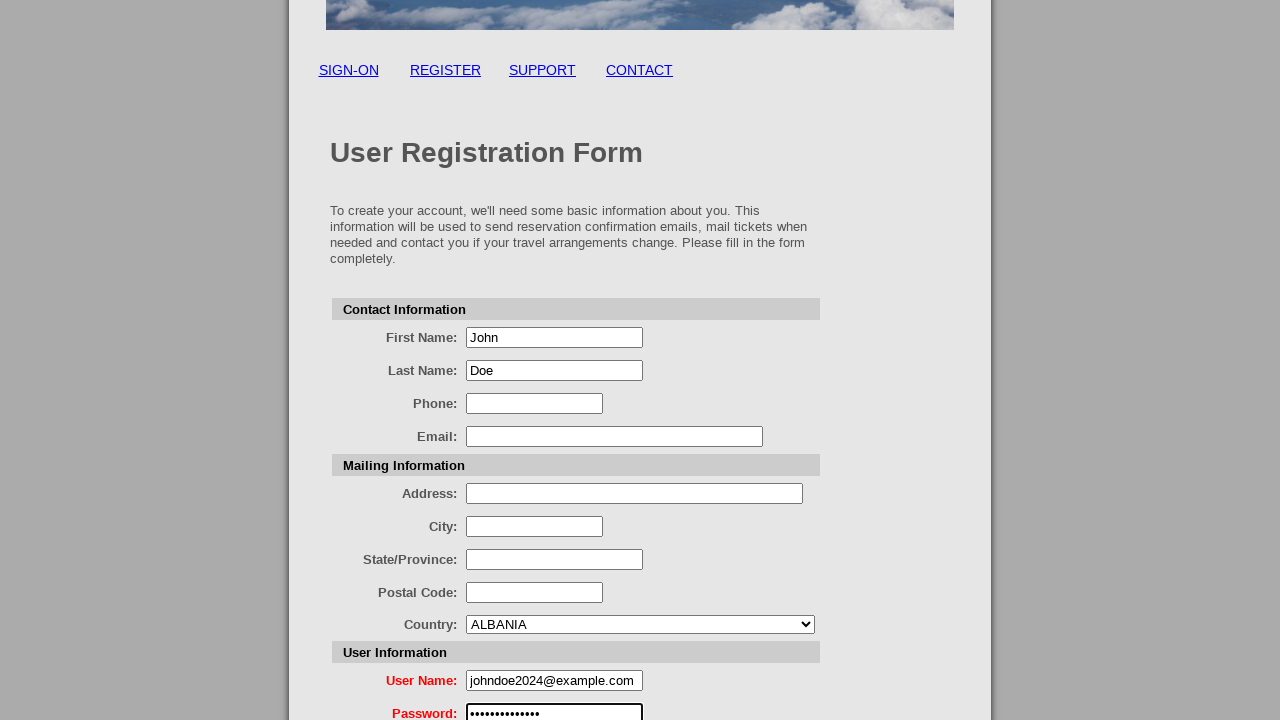

Filled confirmPassword field with 'SecurePass123!' on input[name='confirmPassword']
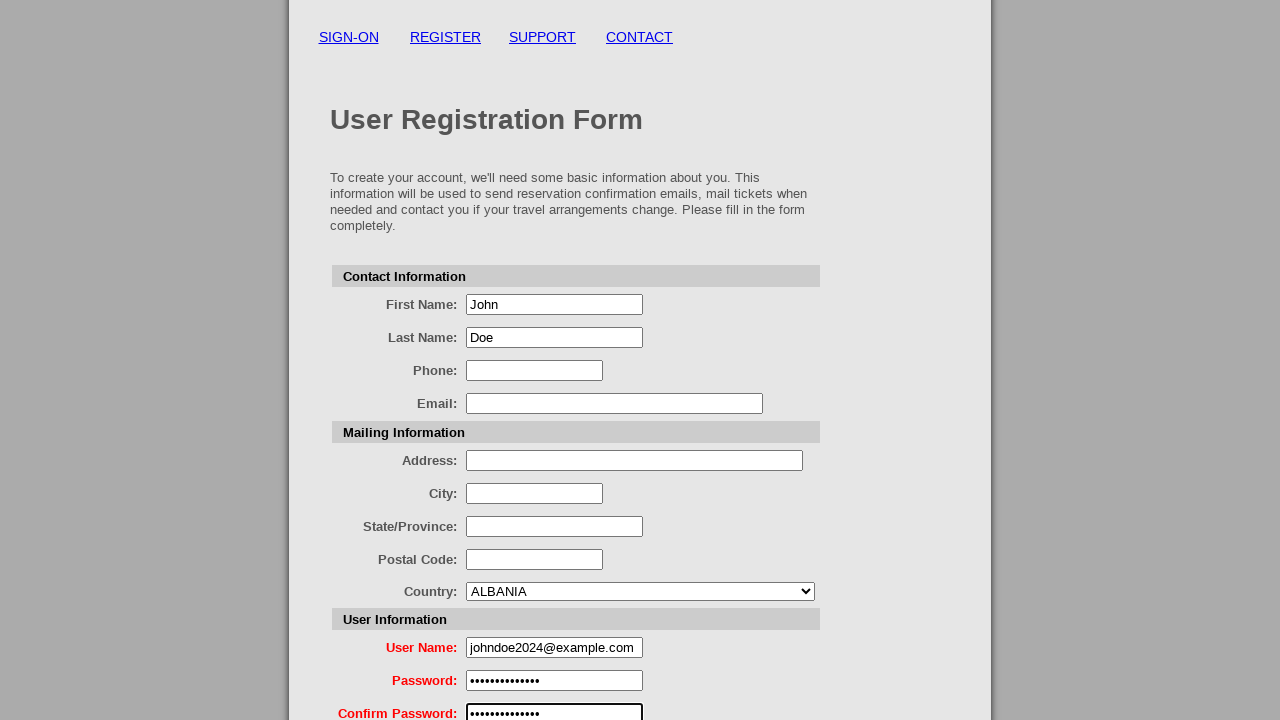

Clicked register button to submit the form at (580, 636) on #register-btn
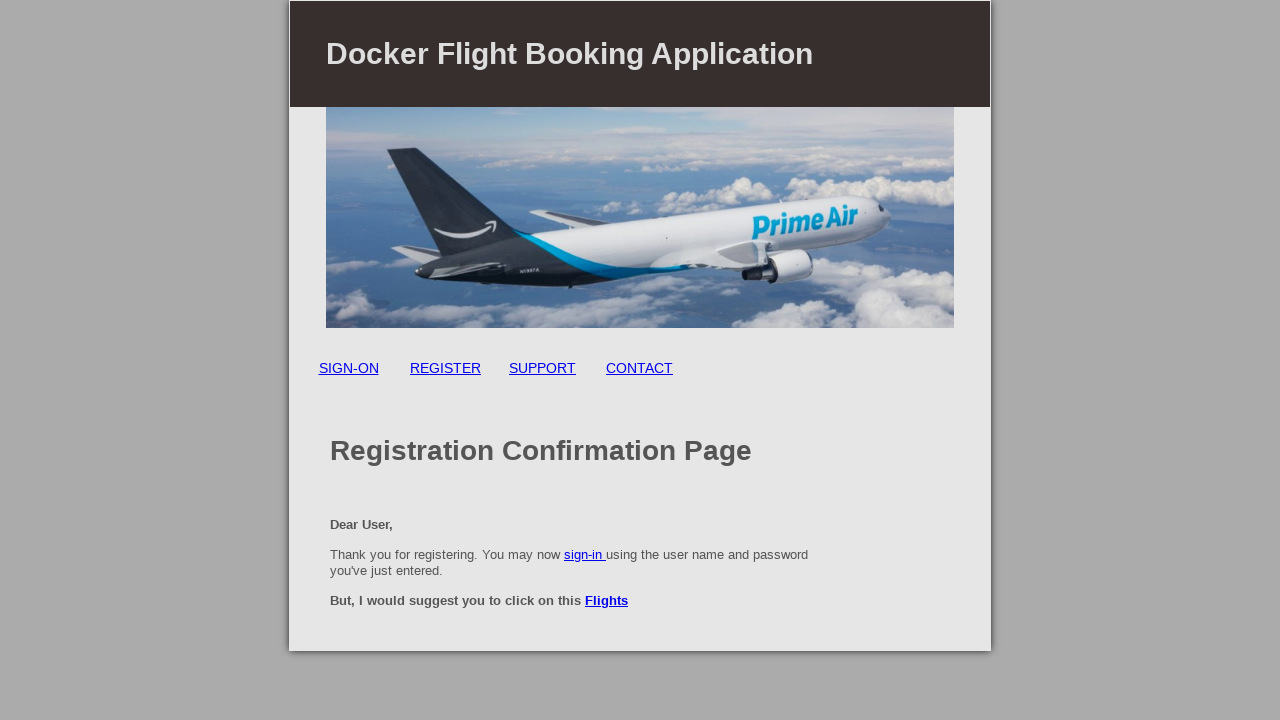

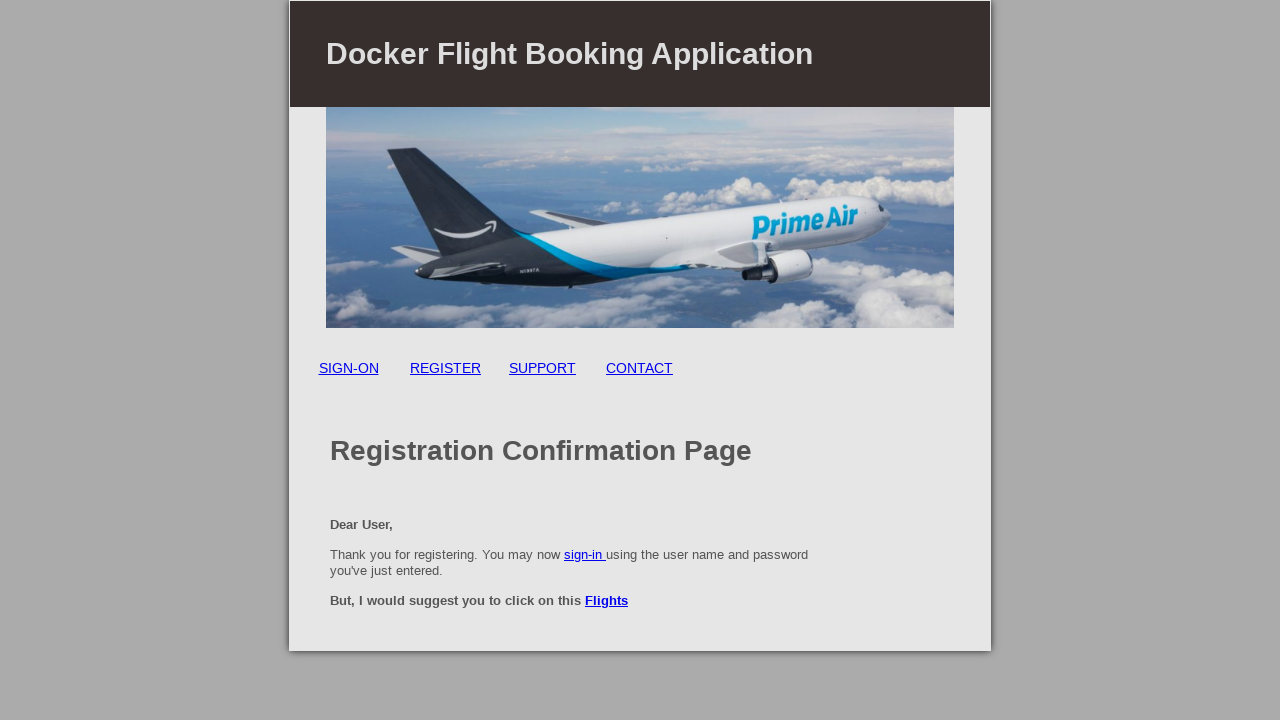